Tests a payment or booking form on Abad Hotels website by filling out customer details and submitting the form

Starting URL: https://www.abadhotels.com/

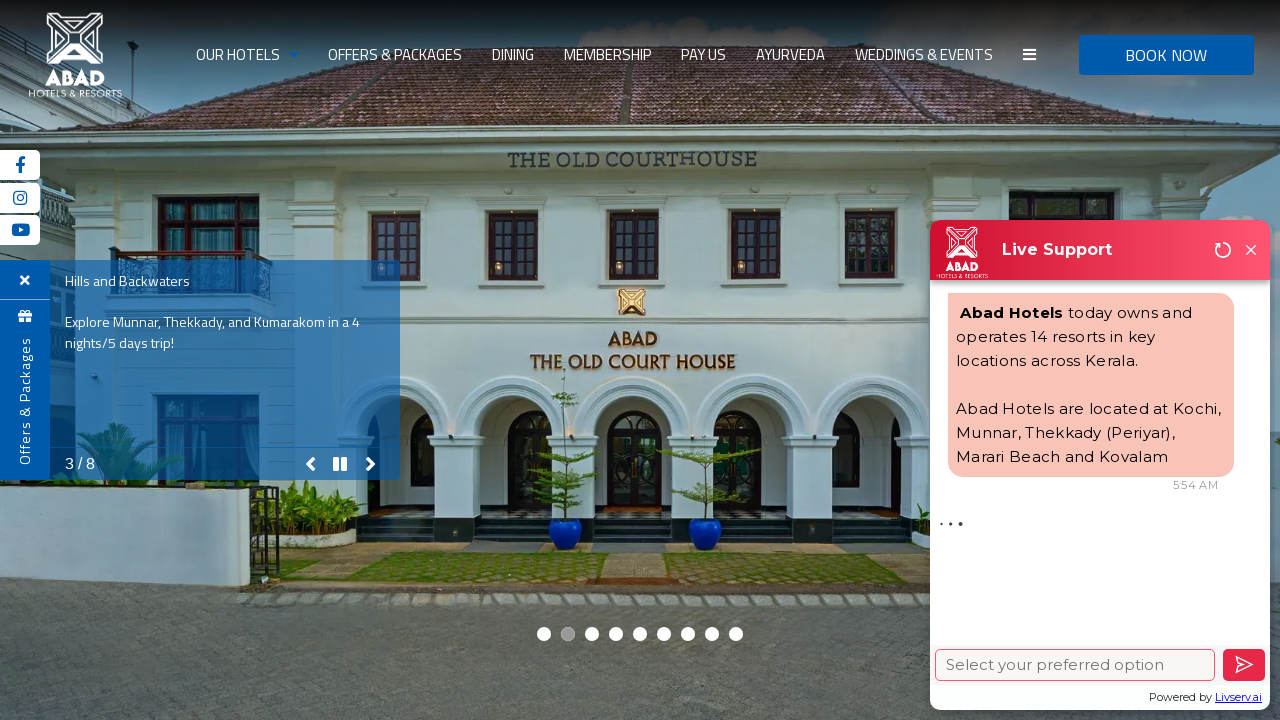

Waited for page to load with networkidle state
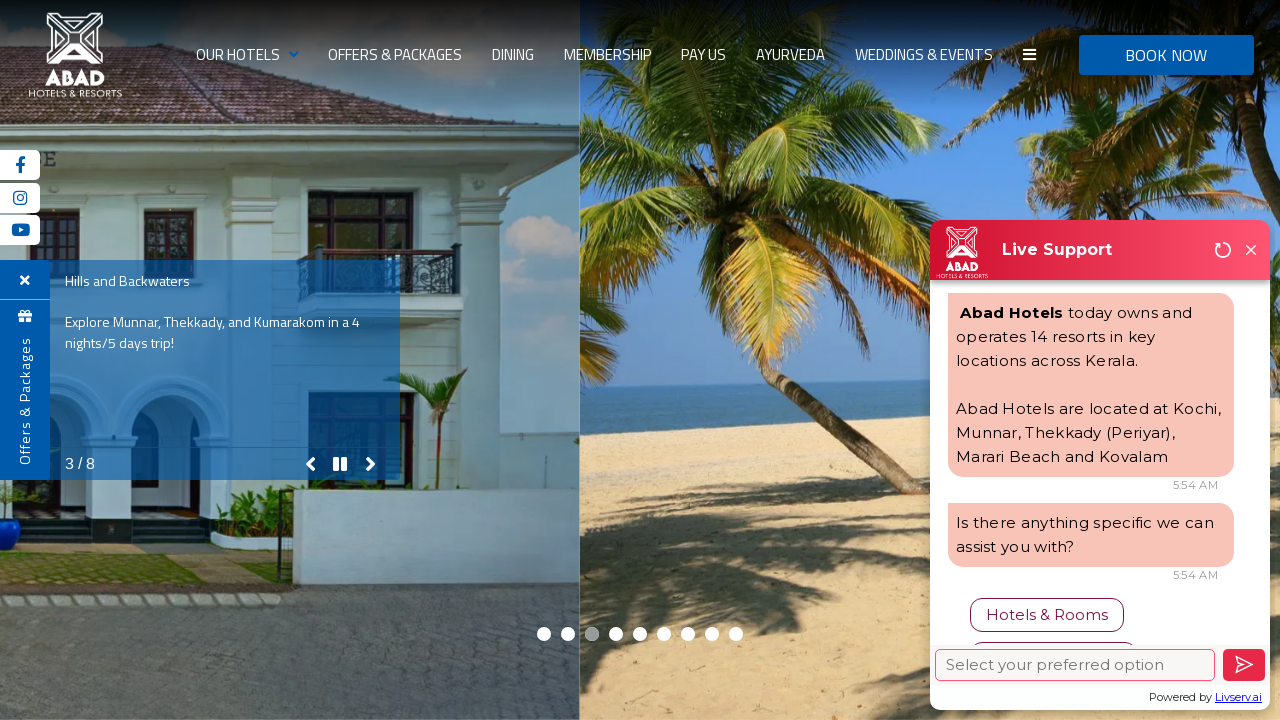

Clicked 'Pay Us' link at (704, 44) on text=/pay us/i
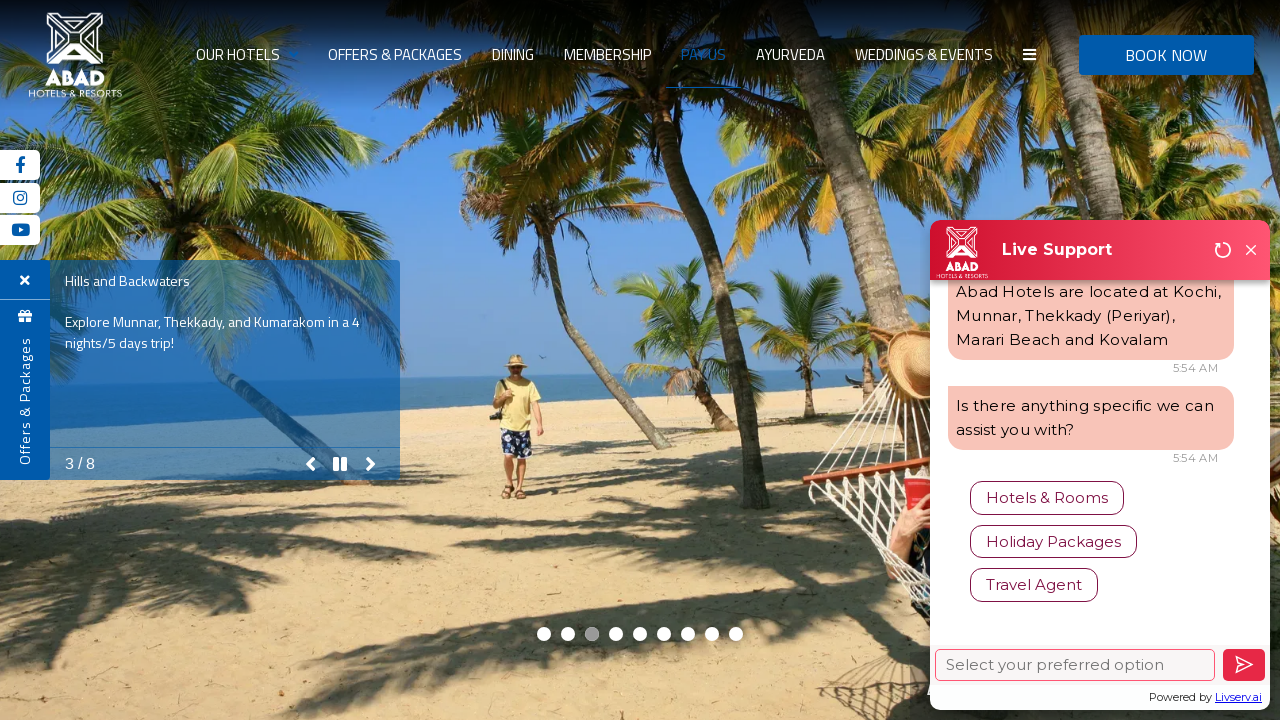

Handled popup or new tab if opened
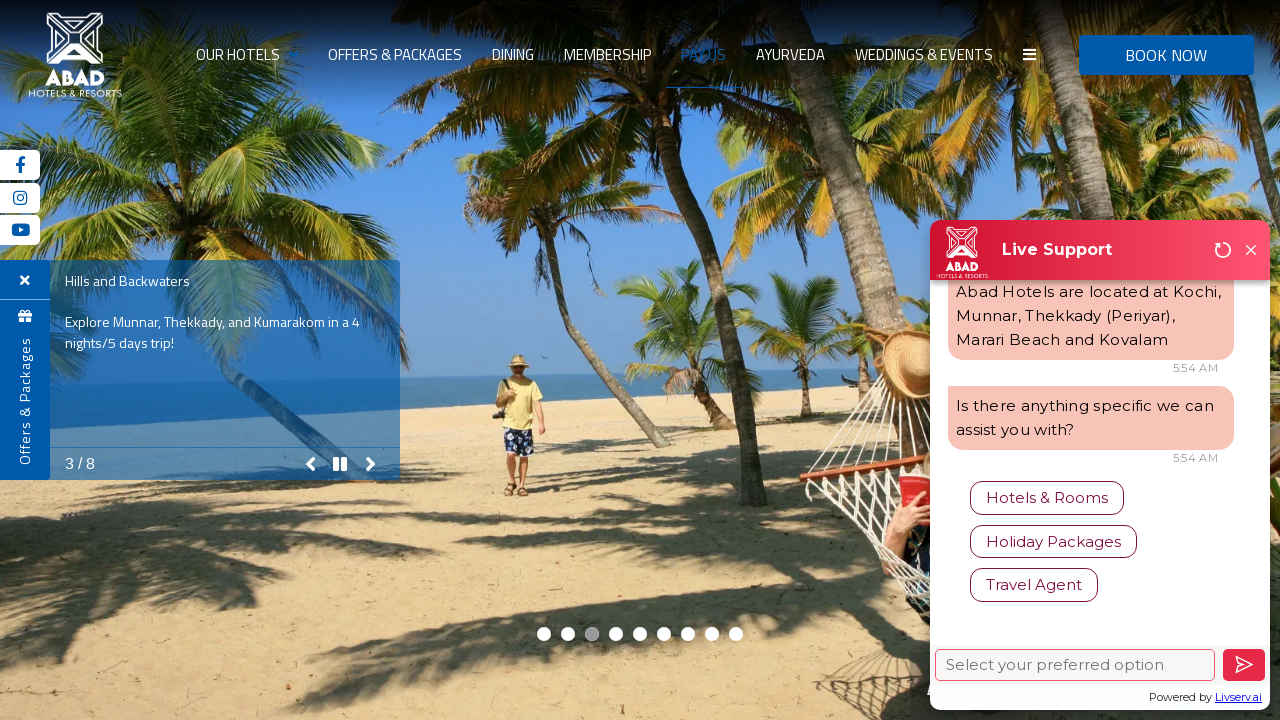

Form element became visible
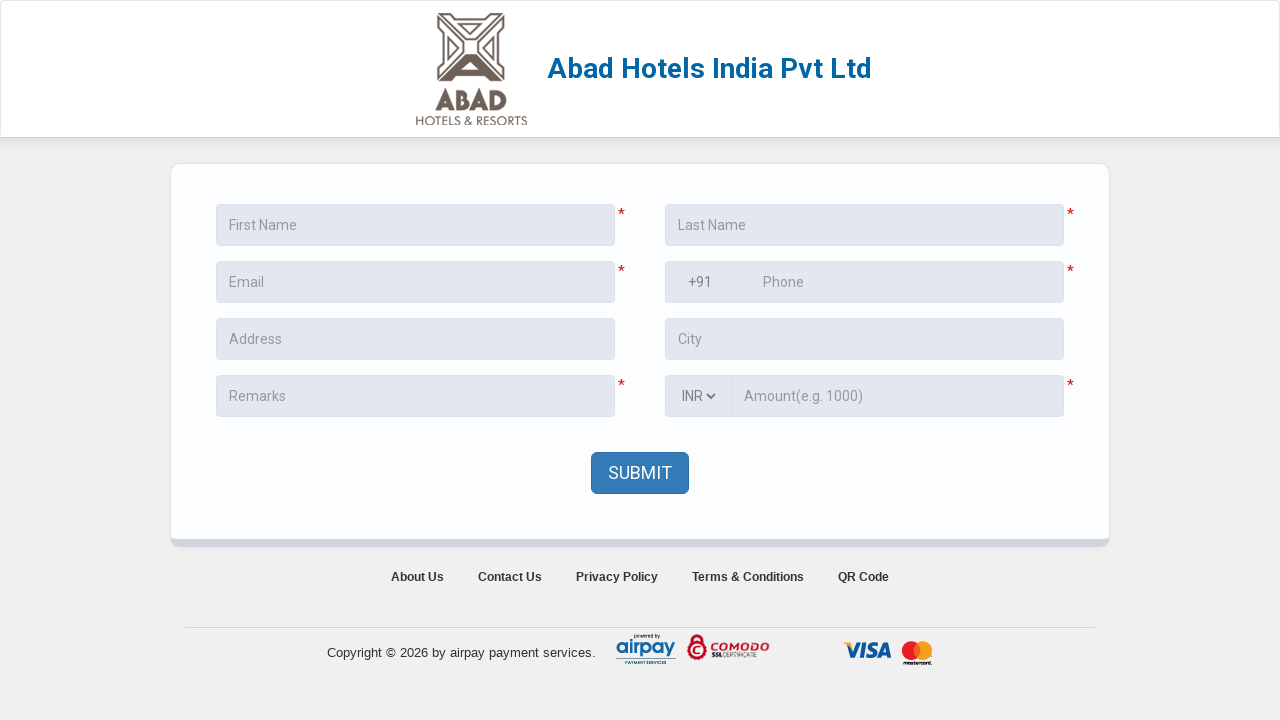

Filled first name field with 'Govind' on input[name*='first' i]
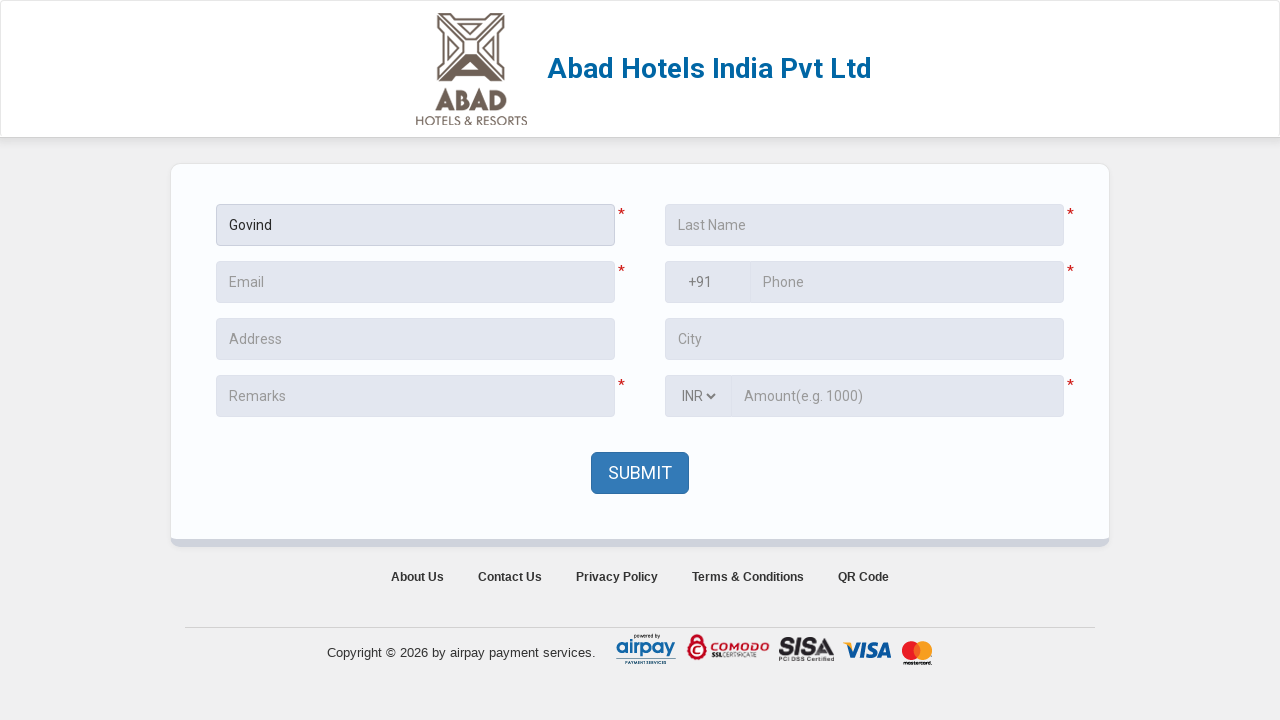

Filled last name field with 'Kumar' on input[name*='last' i]
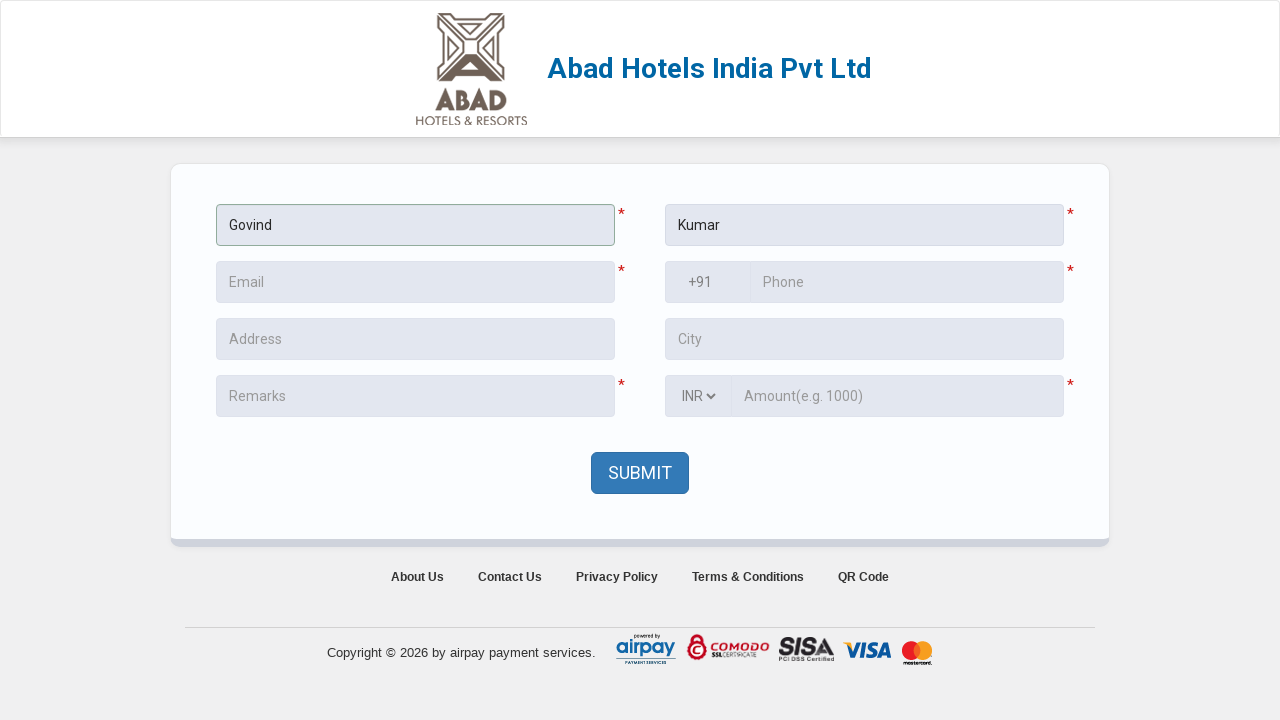

Filled email field with 'govind123@gmail.com' on input[name*='email' i]
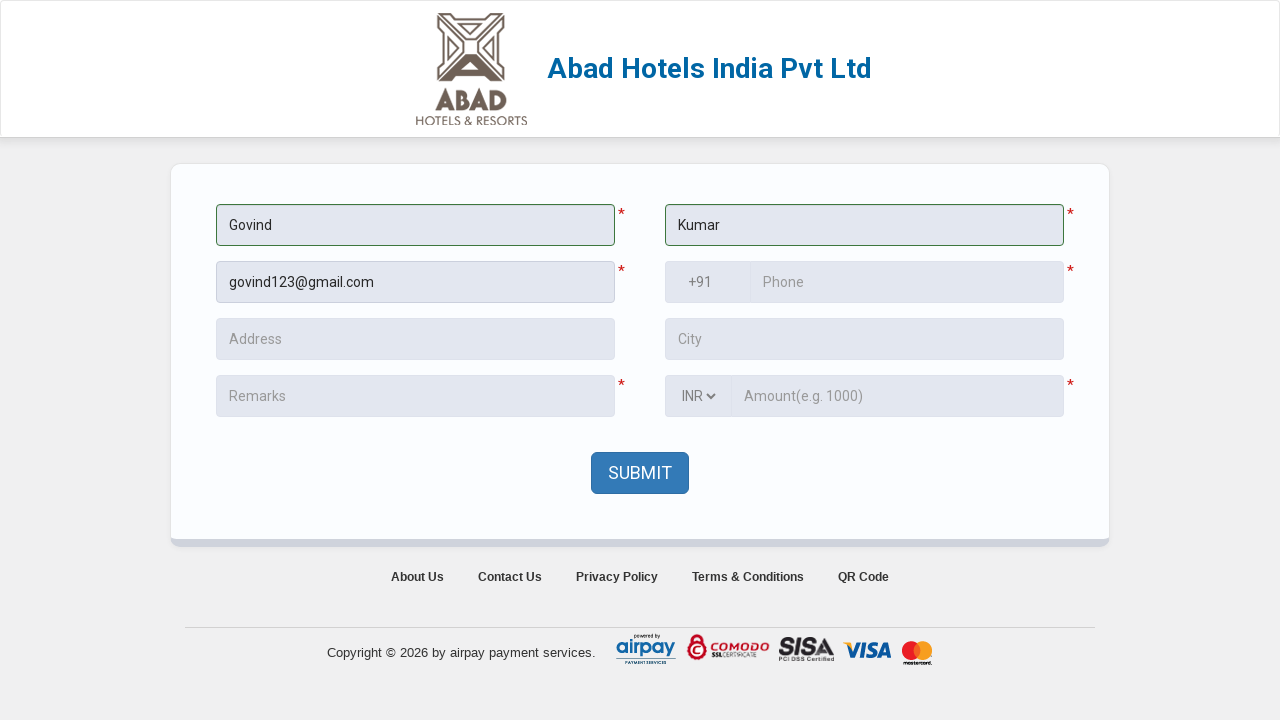

Filled phone field with '+916785488488' on input[name*='phone' i]
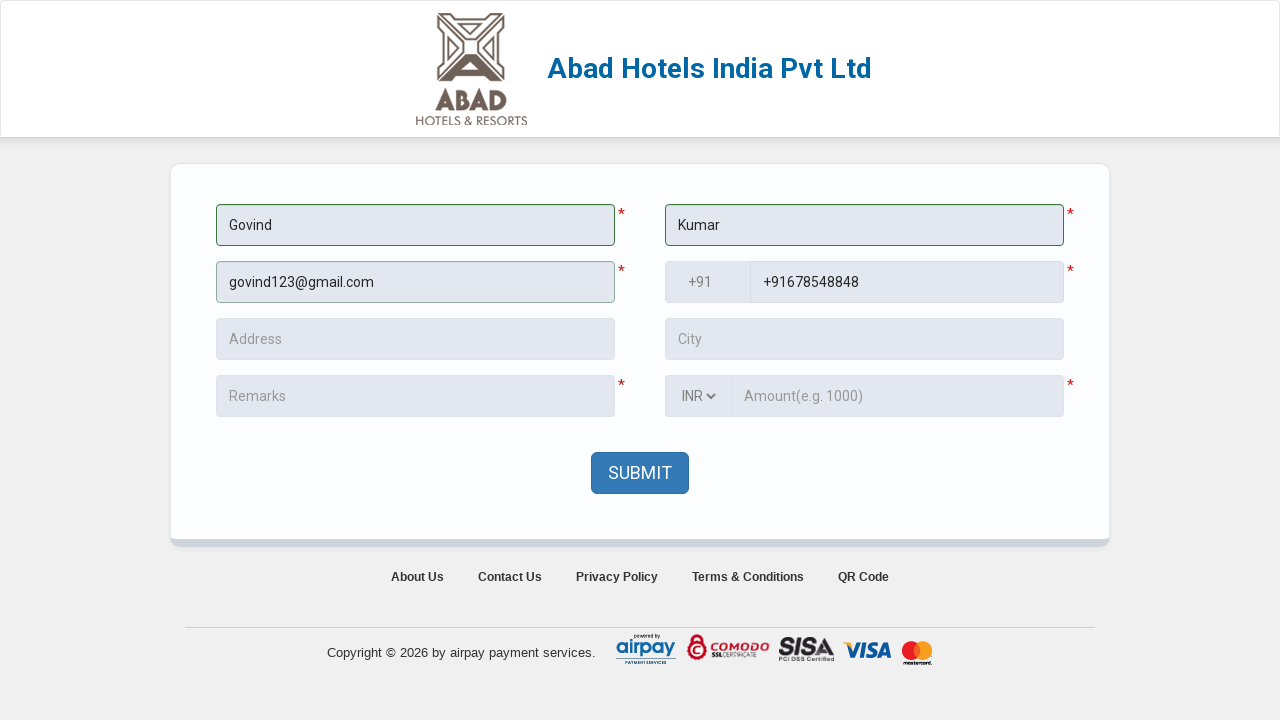

Filled address field 1 with 'Abc' on input[type='text'] >> nth=4
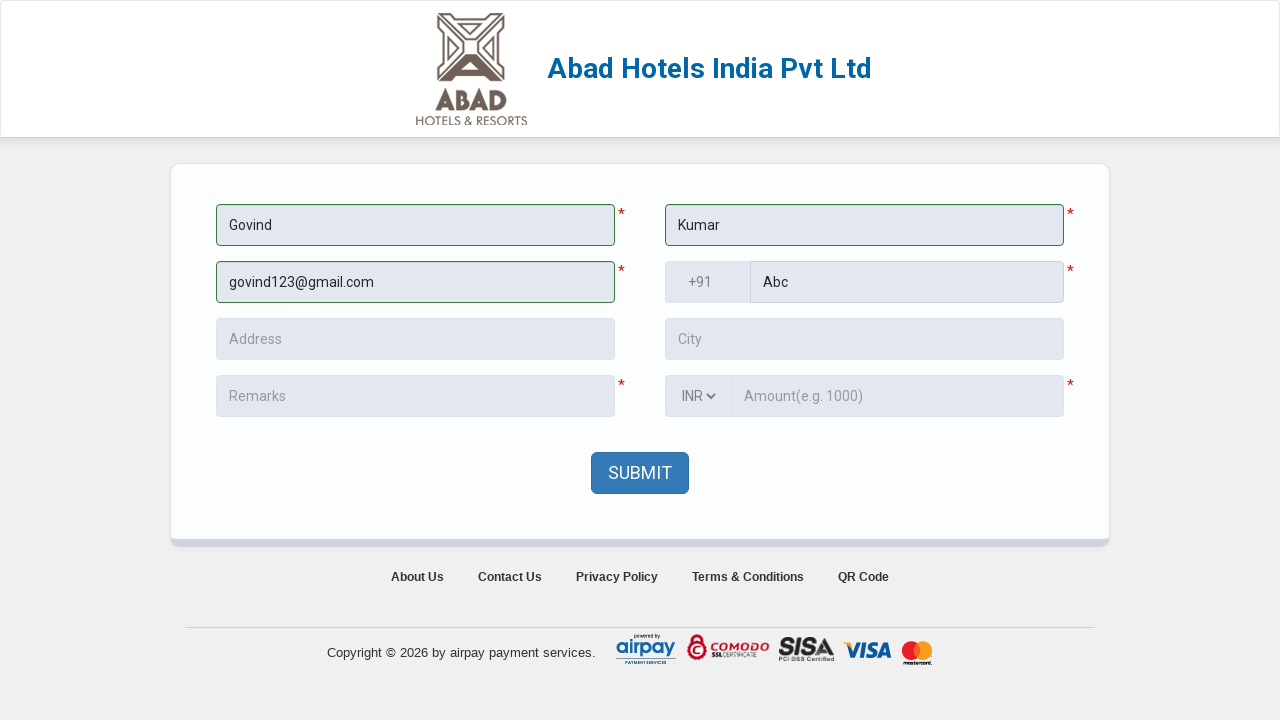

Filled address field 2 with 'xyz' on input[type='text'] >> nth=5
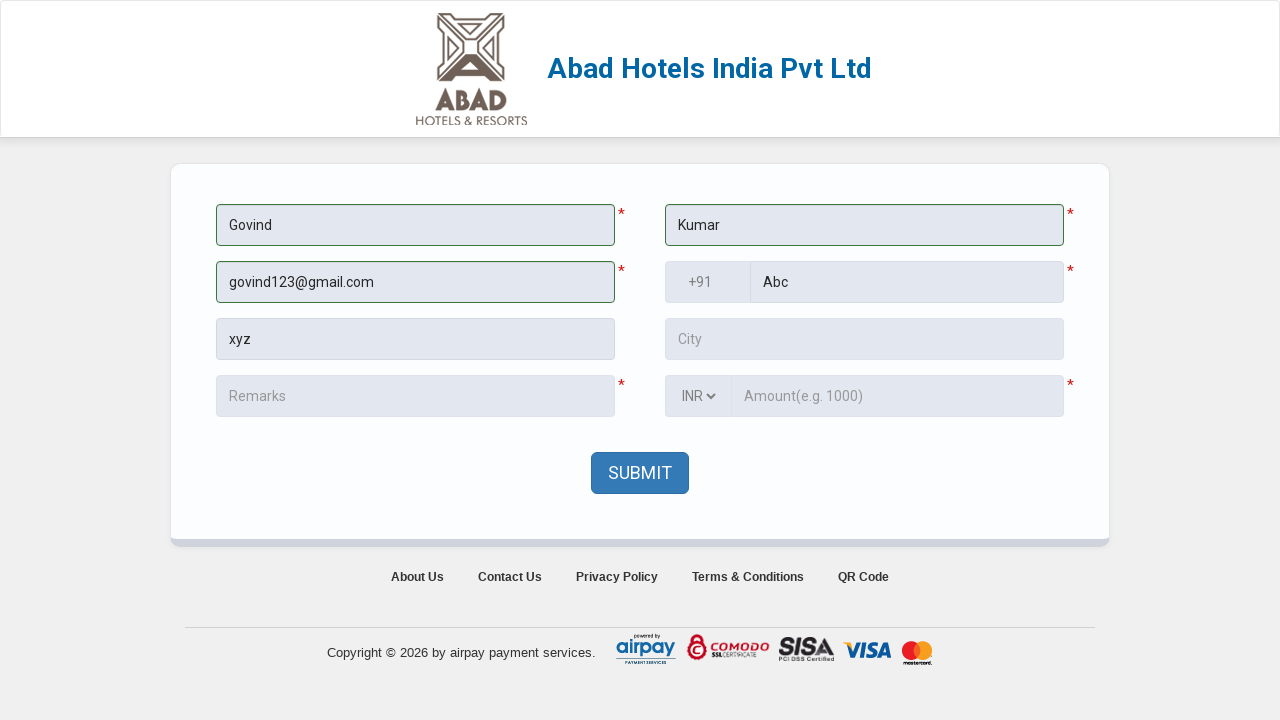

Filled address field 3 with '1' on input[type='text'] >> nth=6
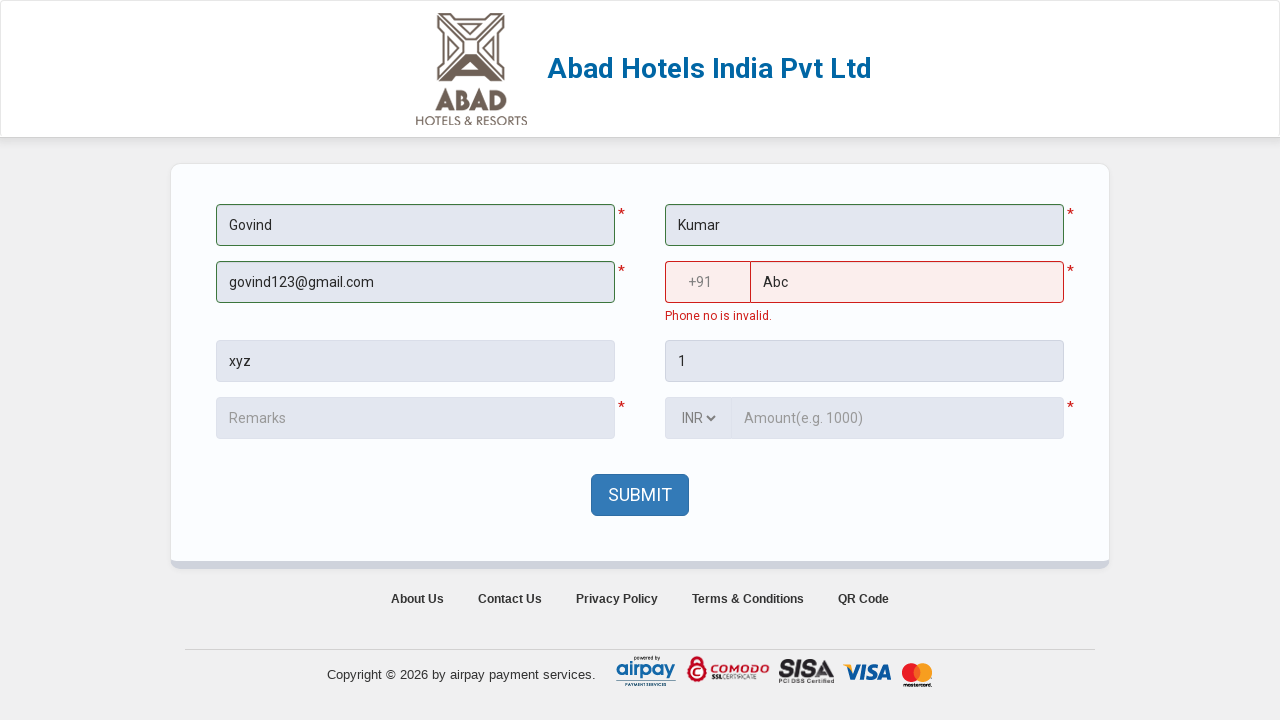

Filled address field 4 with 'pqr' on input[type='text'] >> nth=7
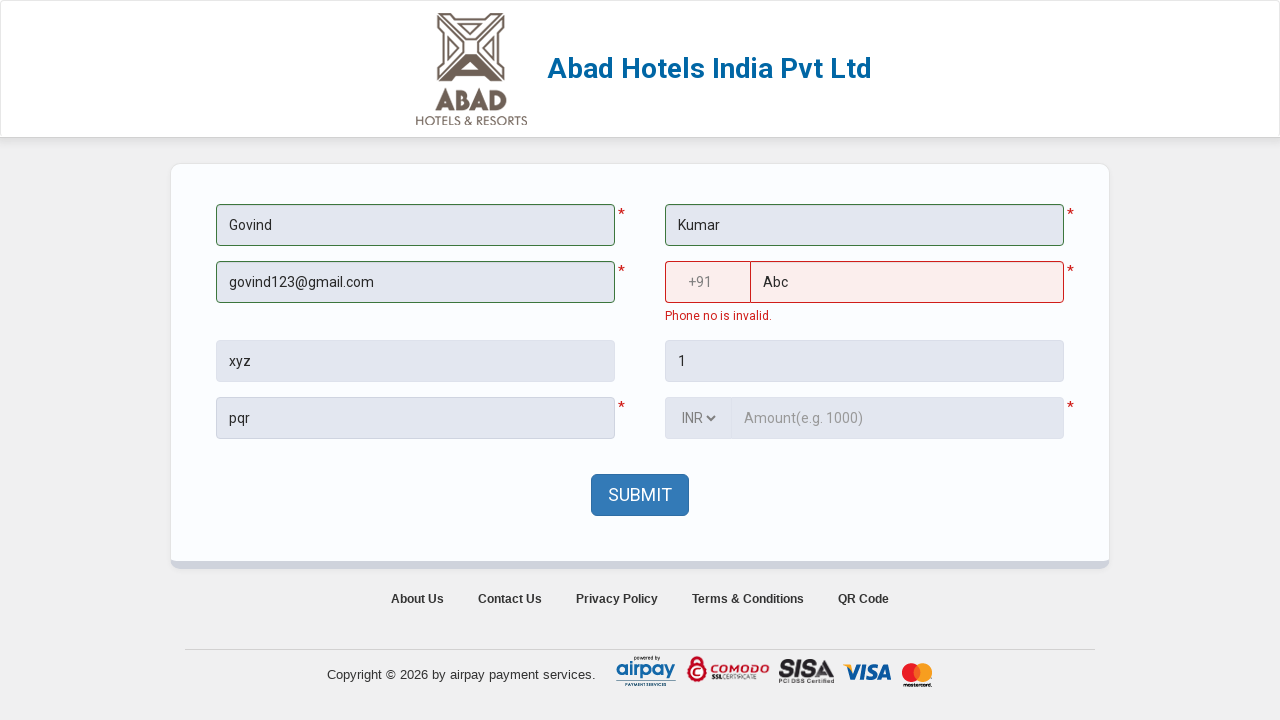

Clicked submit button to submit the form at (640, 495) on button[type='submit']
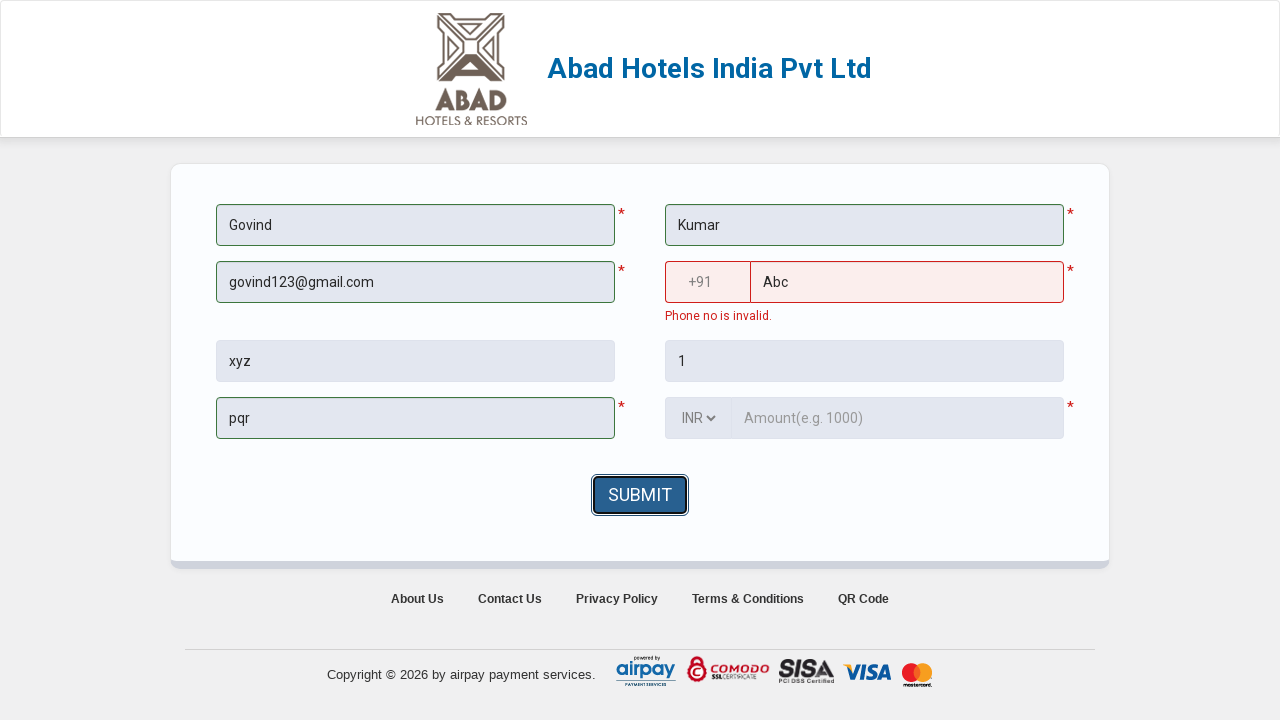

Form submission completed, page loaded with networkidle state
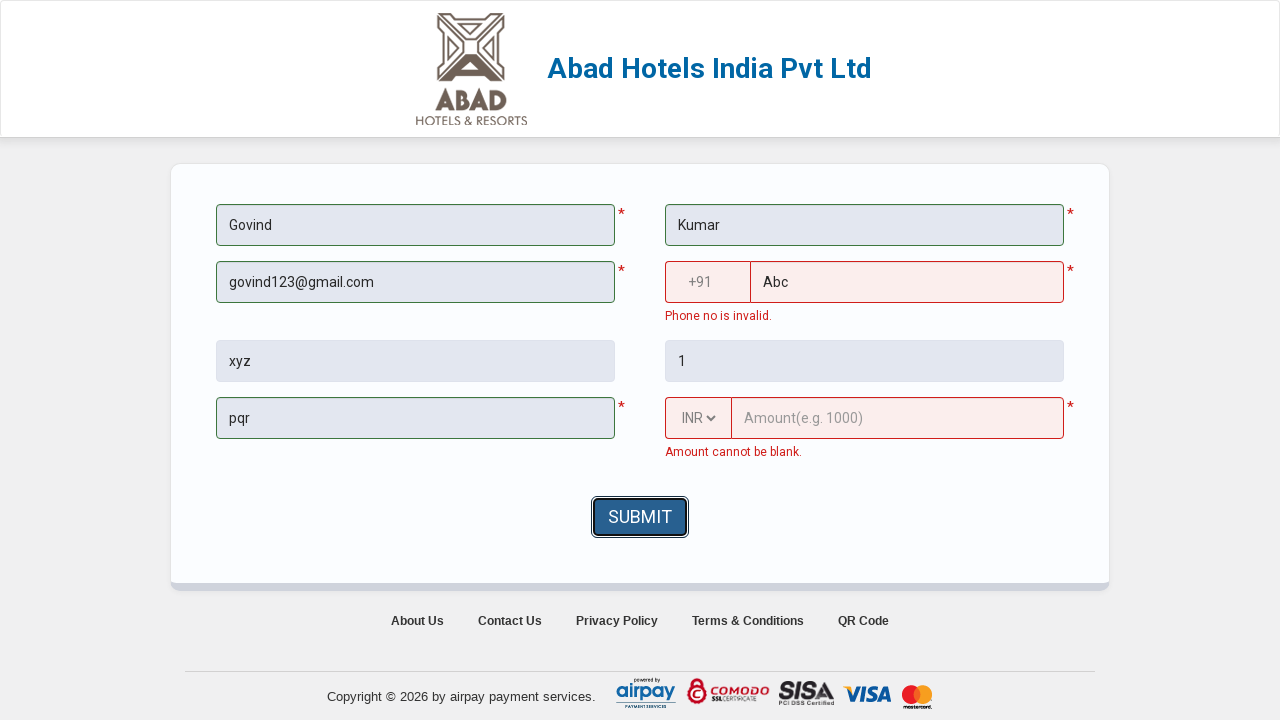

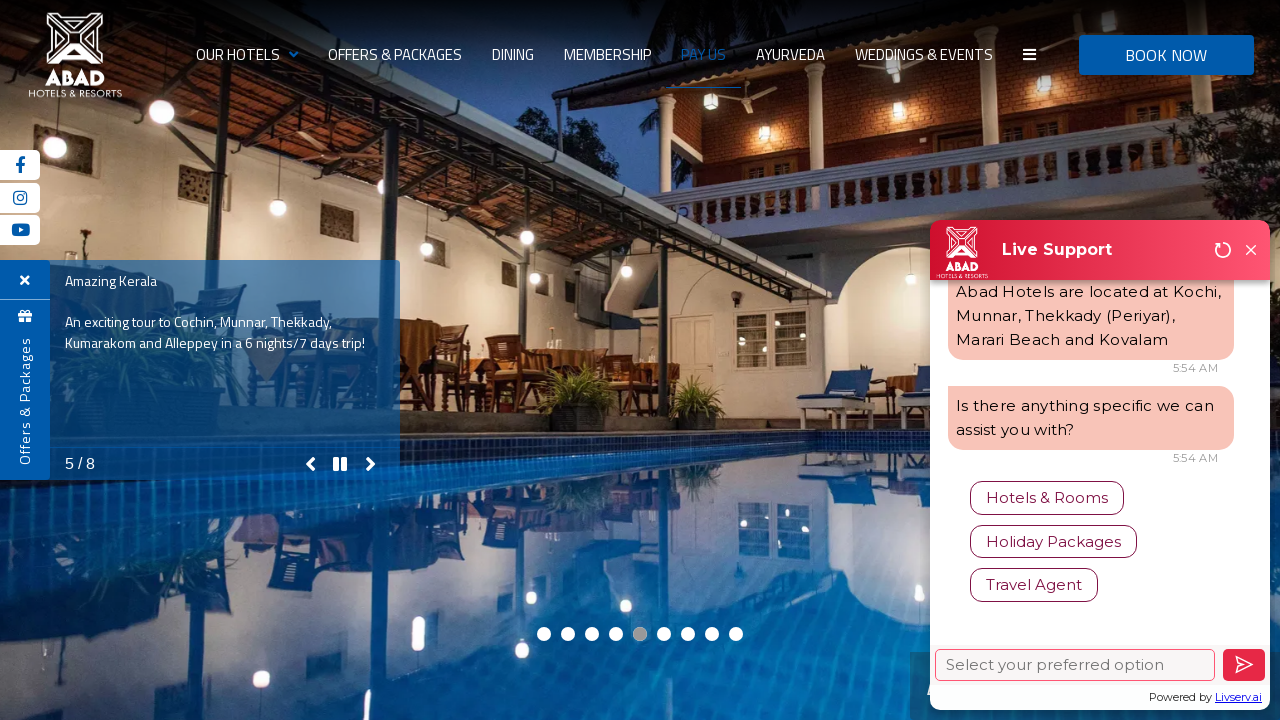